Tests JavaScript alert handling by interacting with three types of alerts: simple alert, confirmation dialog, and prompt dialog

Starting URL: https://the-internet.herokuapp.com/javascript_alerts

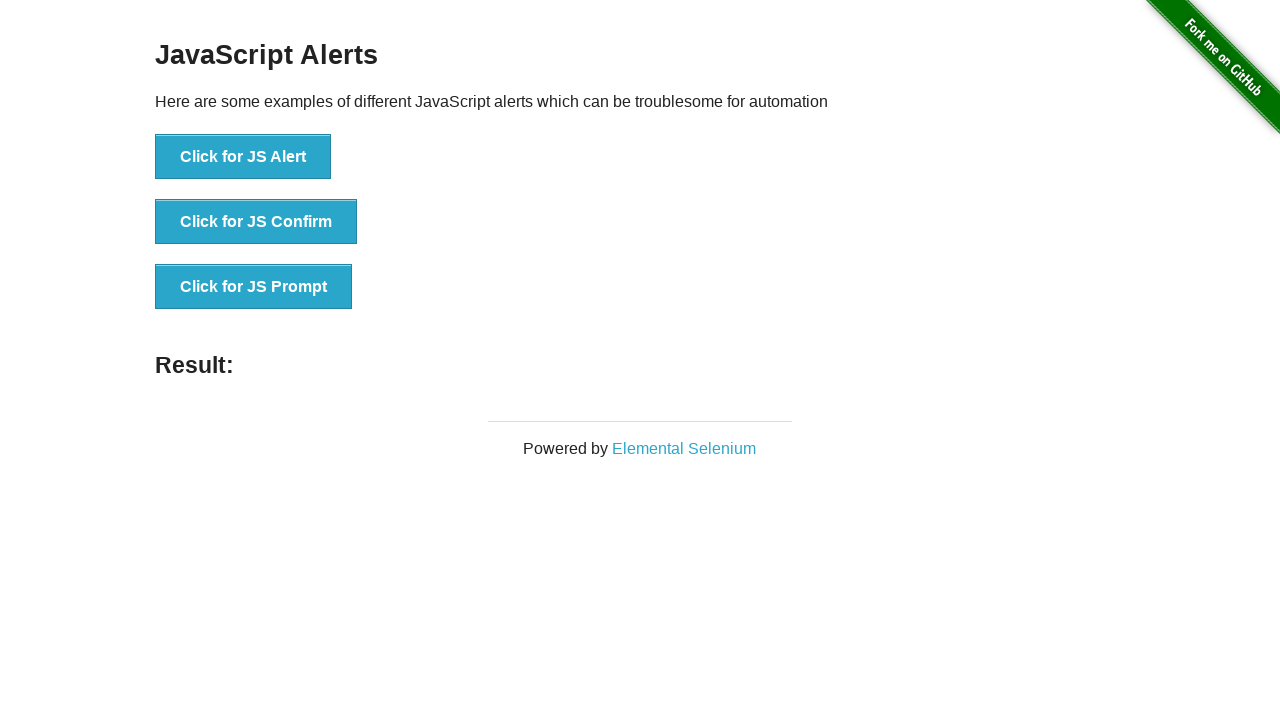

Clicked button to trigger JS Alert at (243, 157) on xpath=//button[text()='Click for JS Alert']
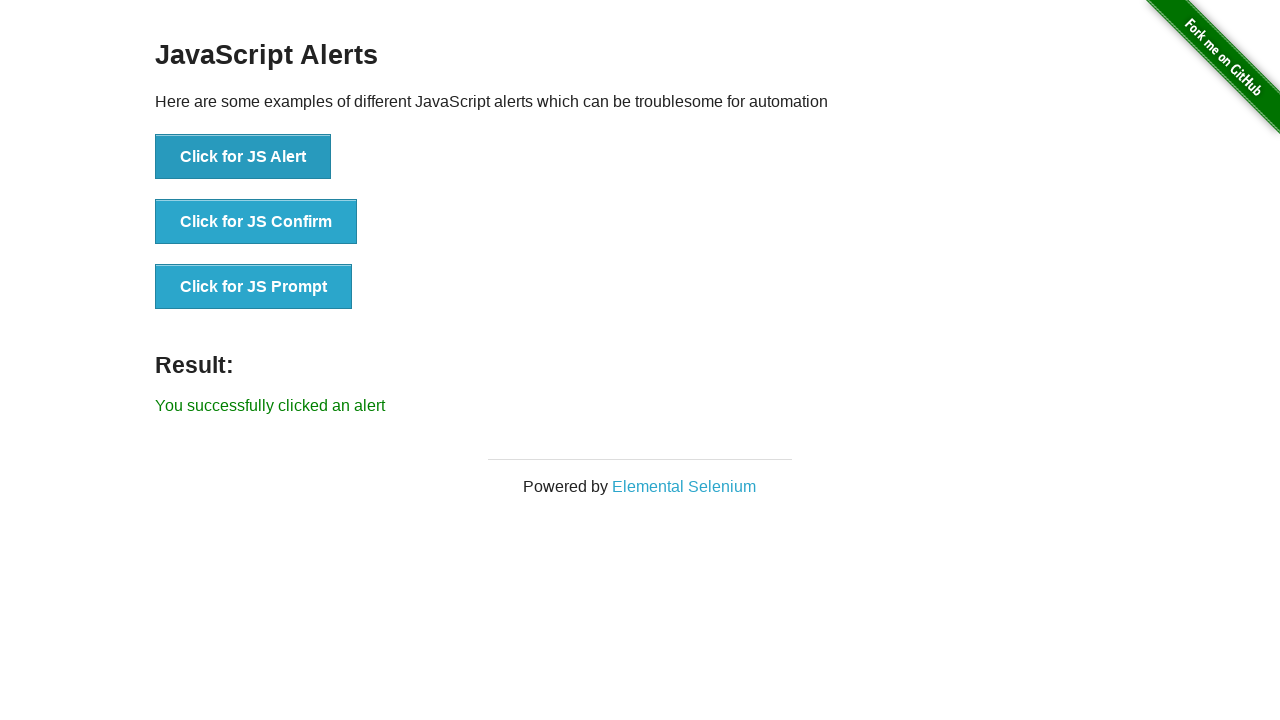

Accepted JS Alert dialog
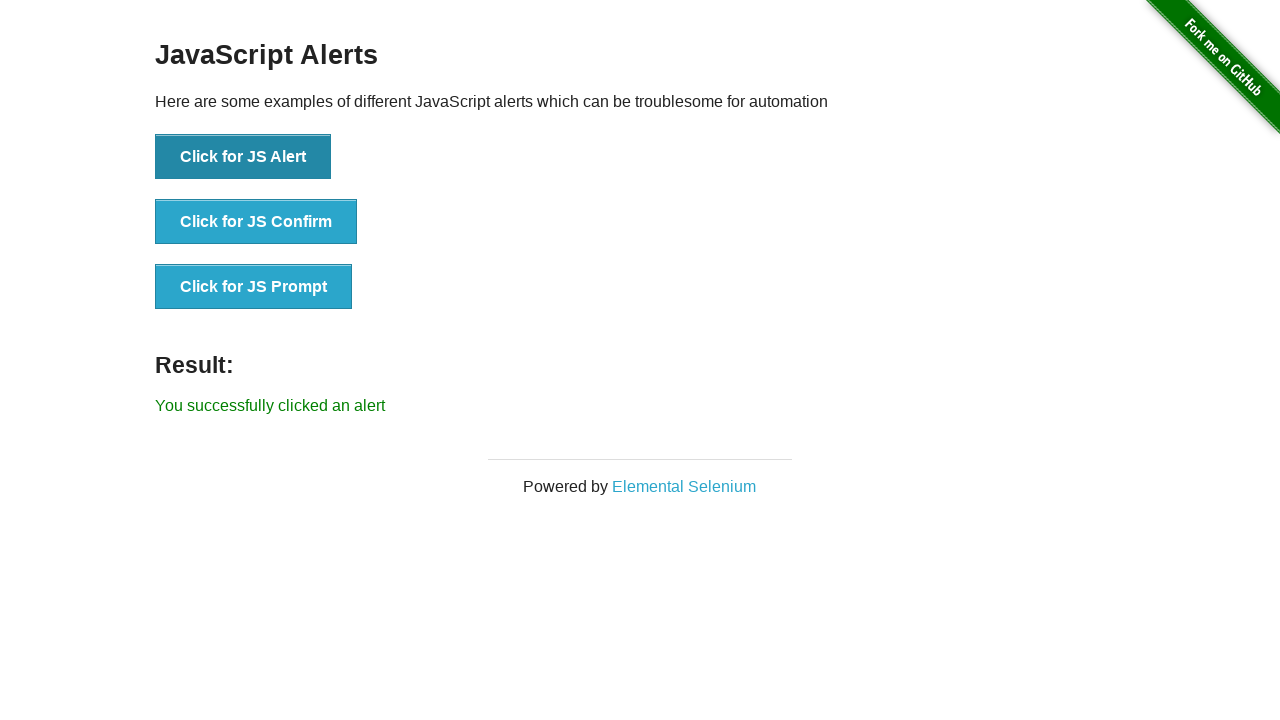

Clicked button to trigger JS Confirm dialog at (256, 222) on xpath=//button[text()='Click for JS Confirm']
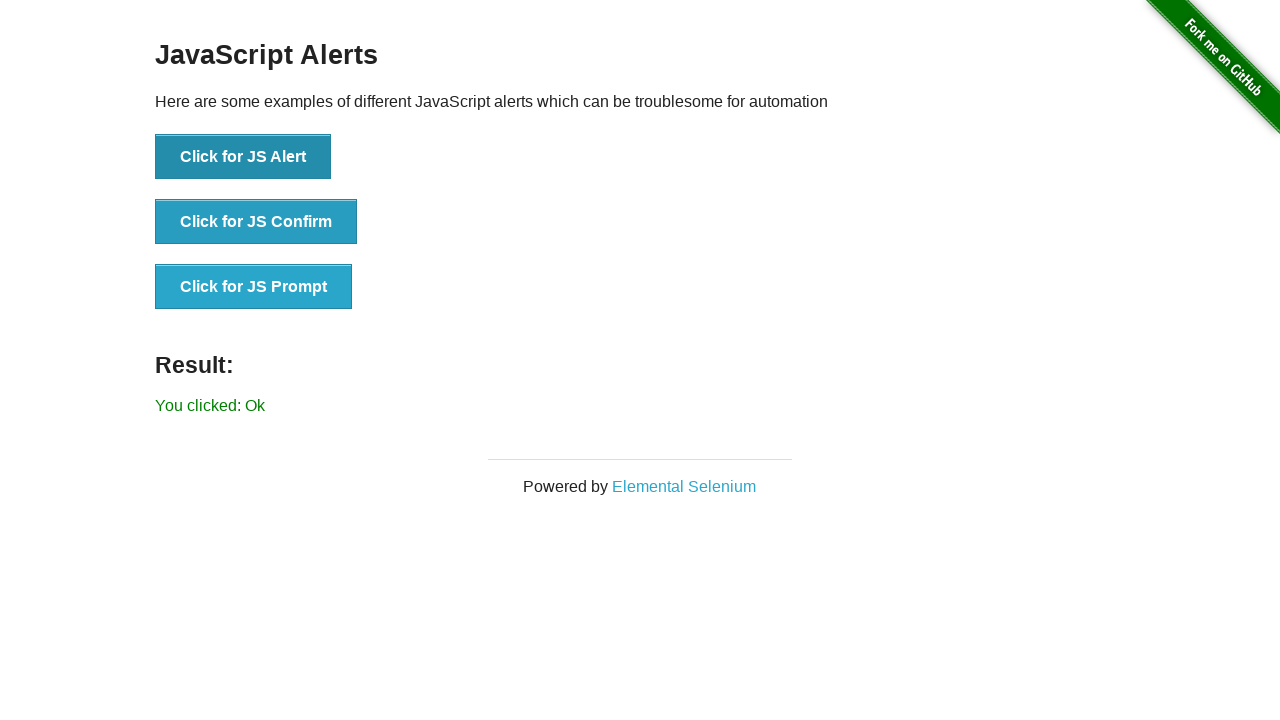

Dismissed JS Confirm dialog
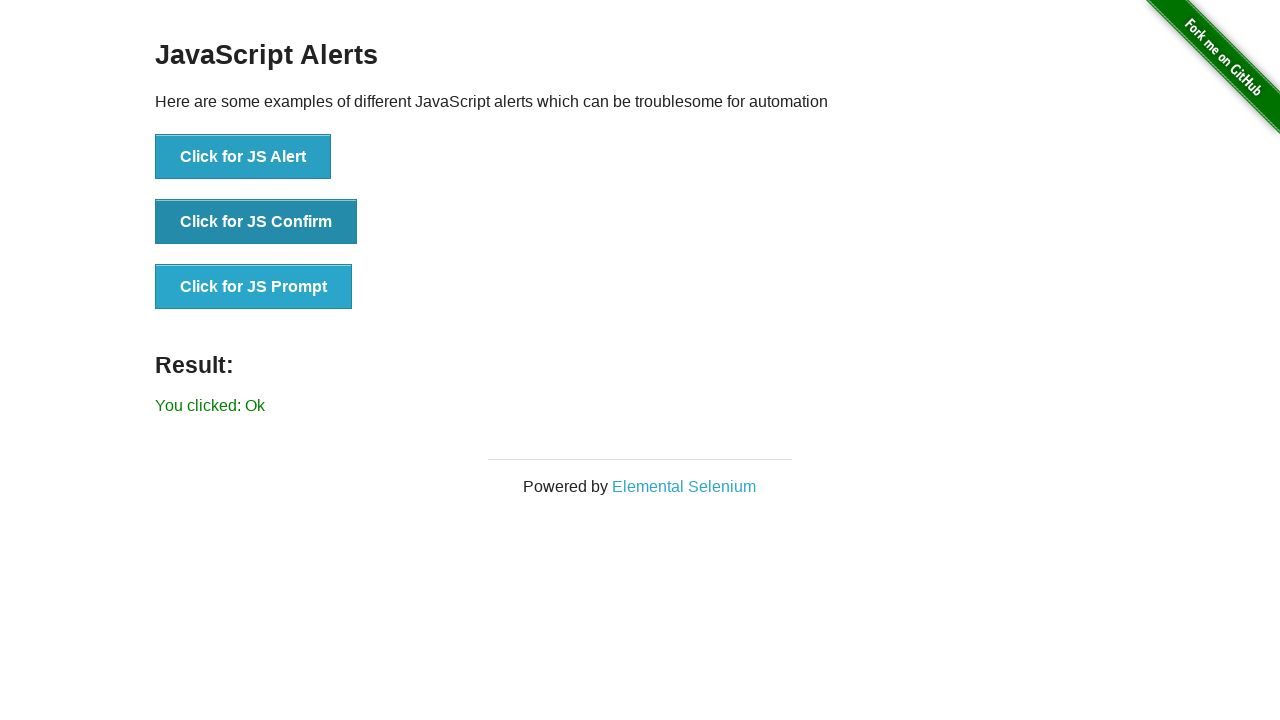

Clicked button to trigger JS Prompt dialog at (254, 287) on xpath=//button[text()='Click for JS Prompt']
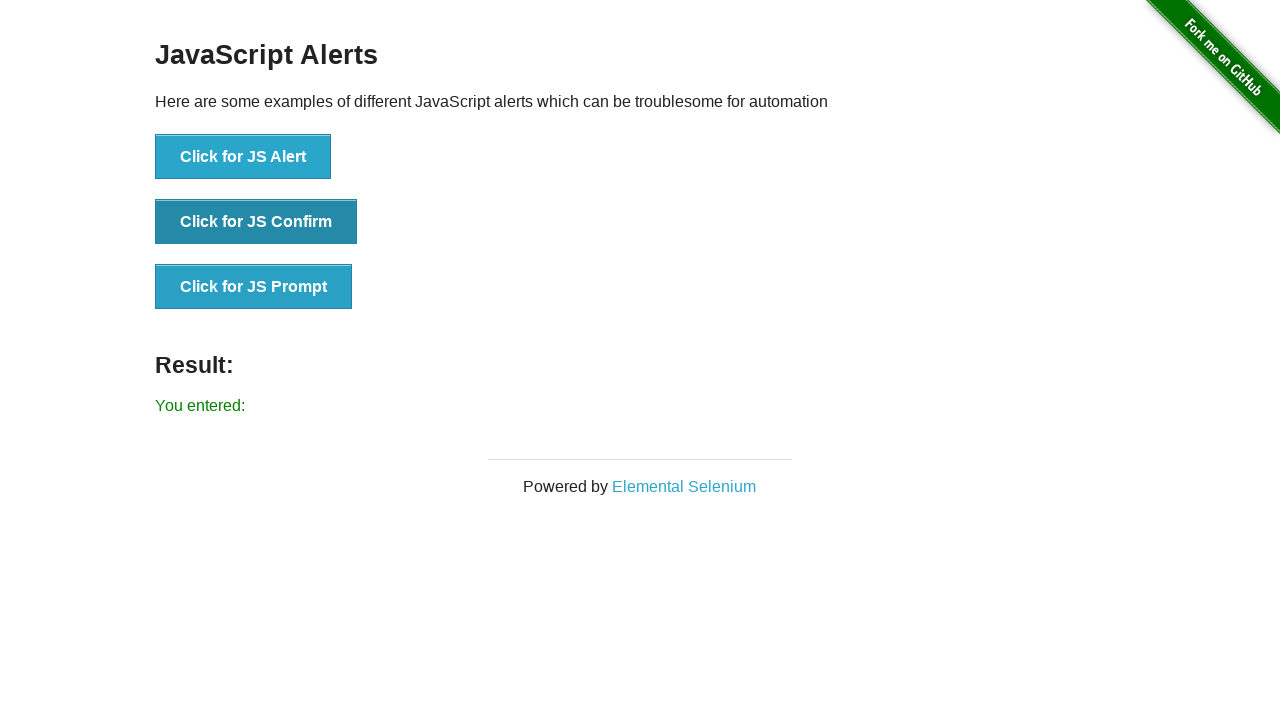

Accepted JS Prompt dialog with text 'test'
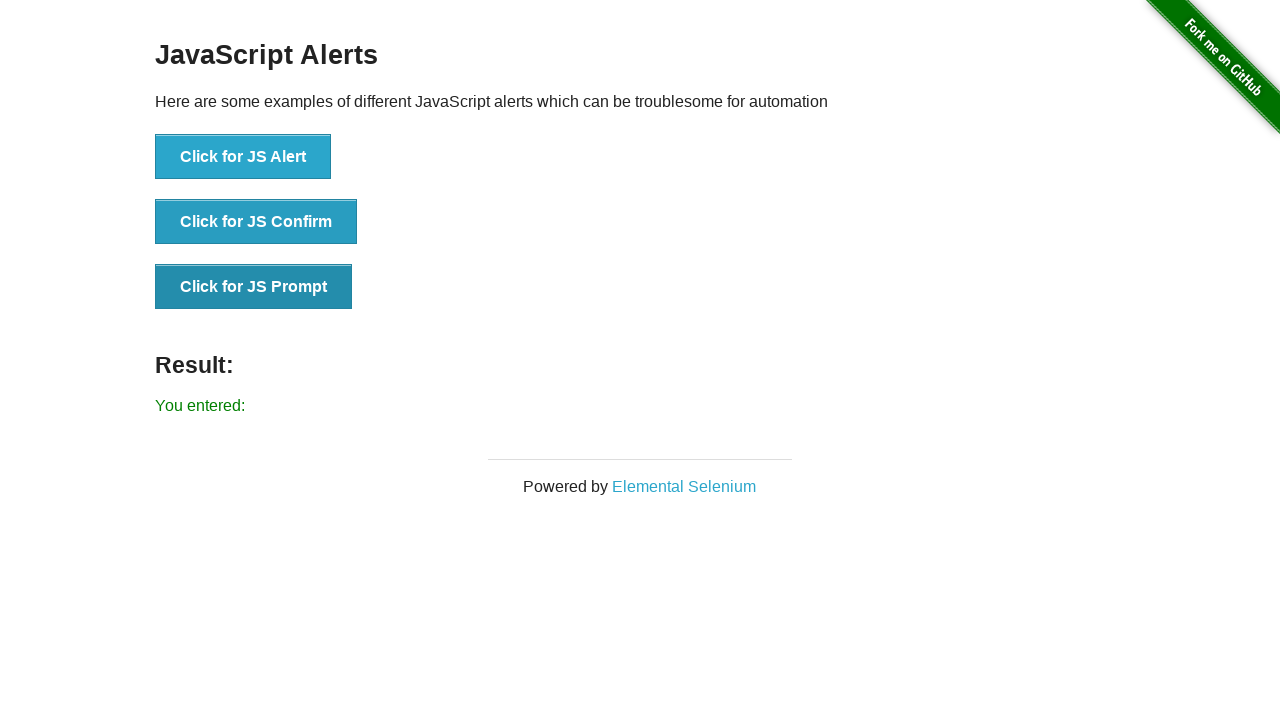

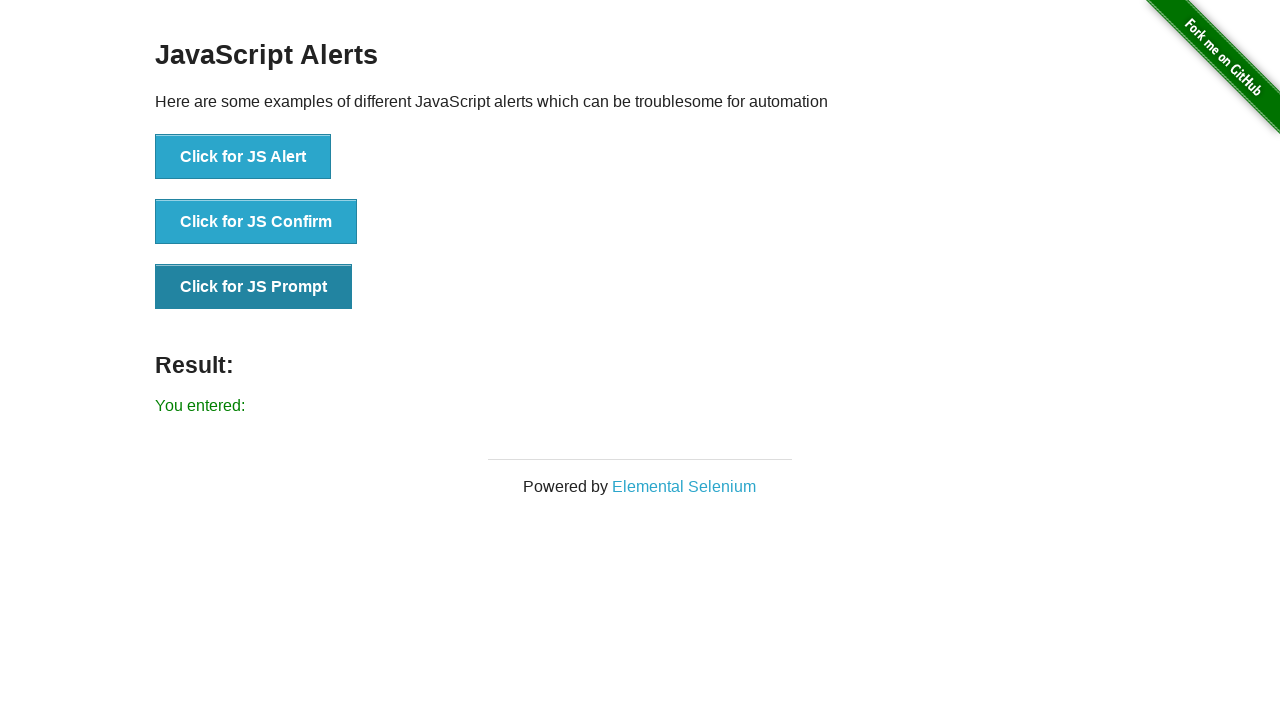